Tests the ANZ home loan borrowing calculator by filling in financial details (income, expenses, loans, credit card limits) and verifying the calculated borrowing estimate amount.

Starting URL: https://www.anz.com.au/personal/home-loans/calculators-tools/much-borrow/

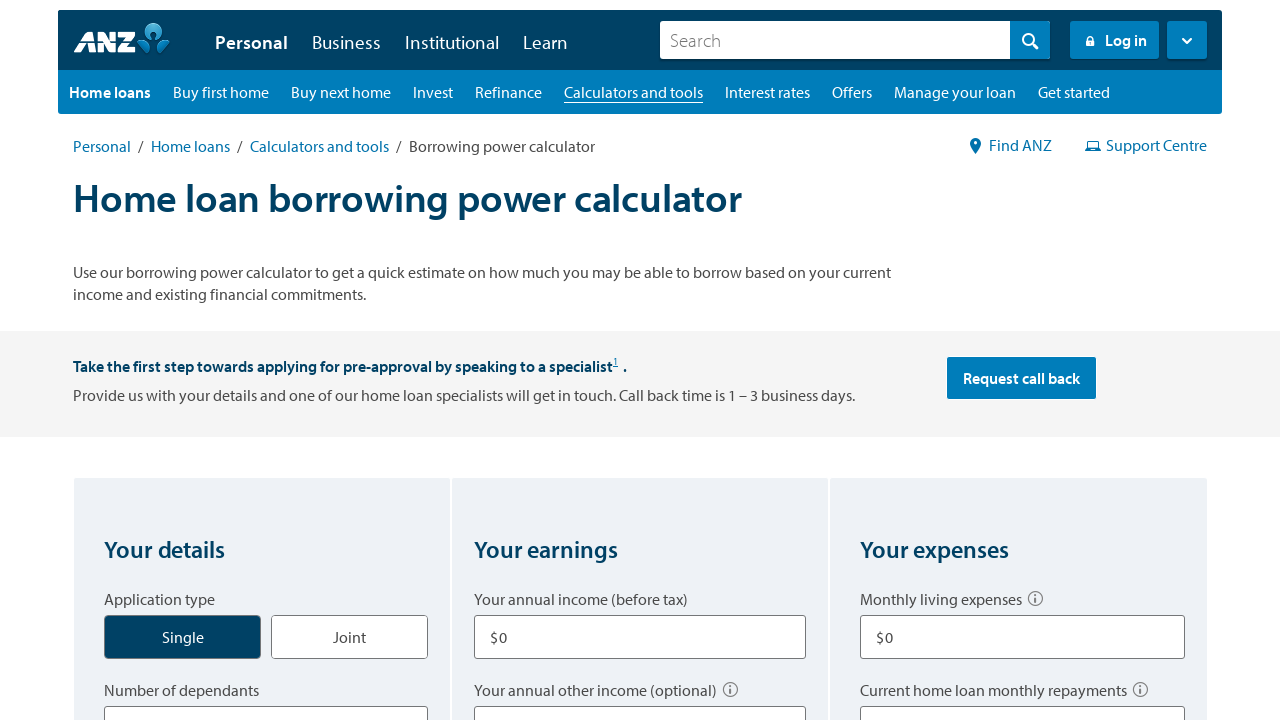

Clicked on Single application type at (183, 637) on label[for='application_type_single']
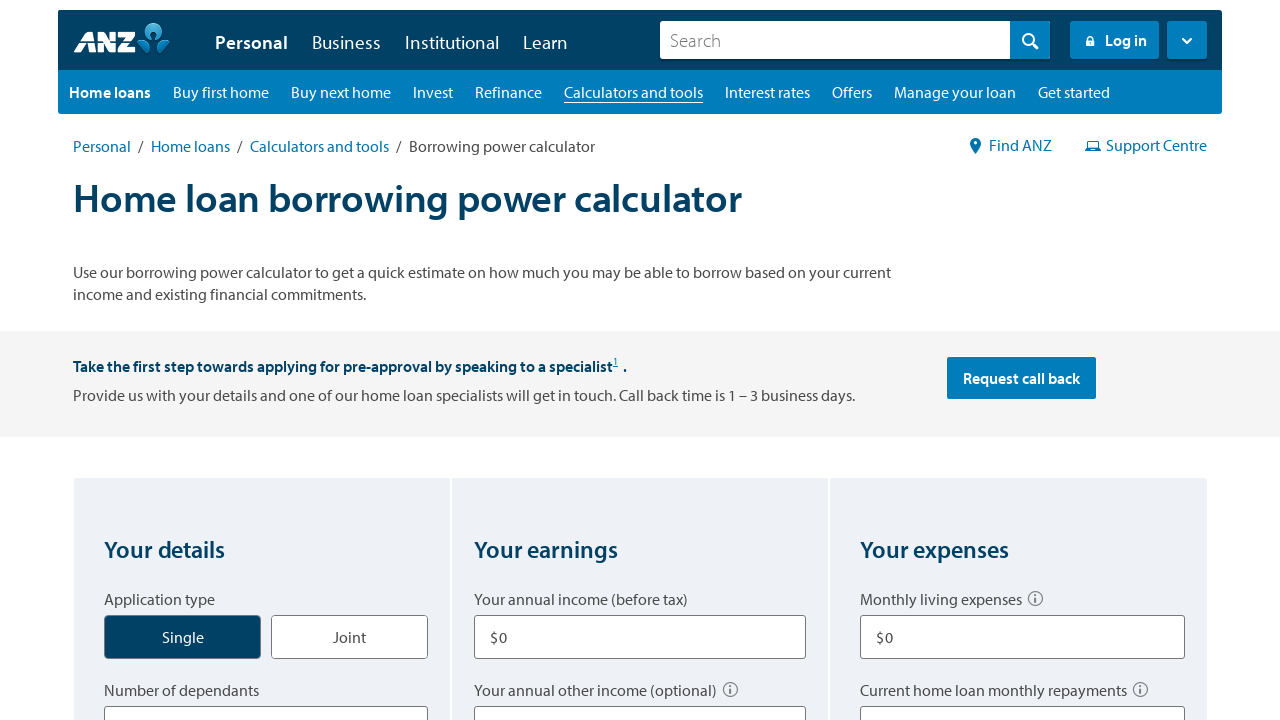

Selected 0 dependents from dropdown on [title='Number of dependants']
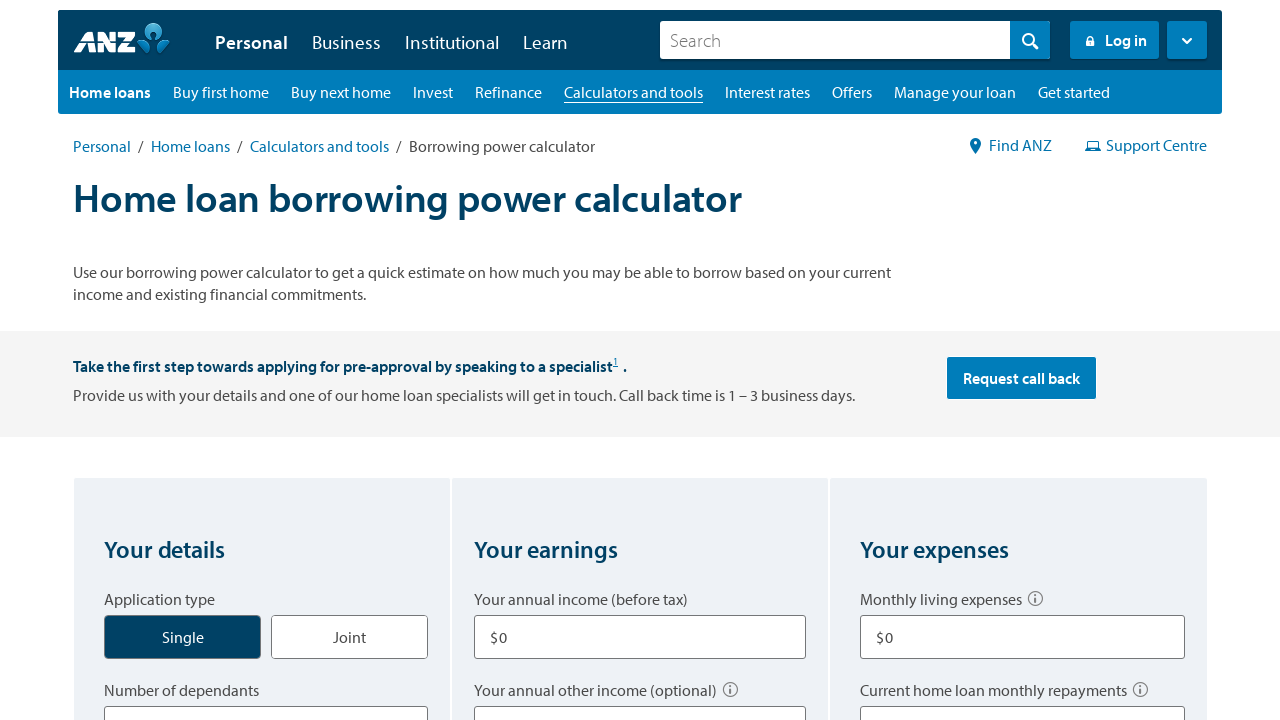

Clicked on Home property type at (162, 361) on label[for='borrow_type_home']
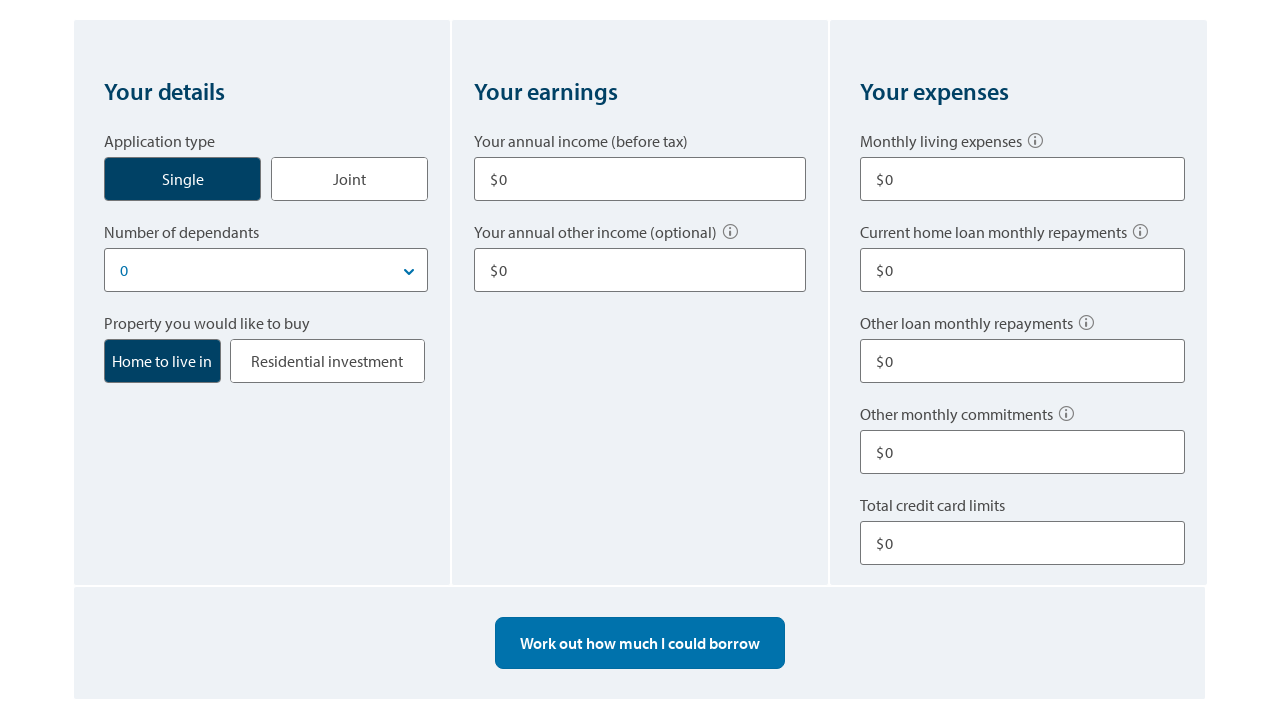

Entered annual income of $80,000 on [aria-labelledby='q2q1']
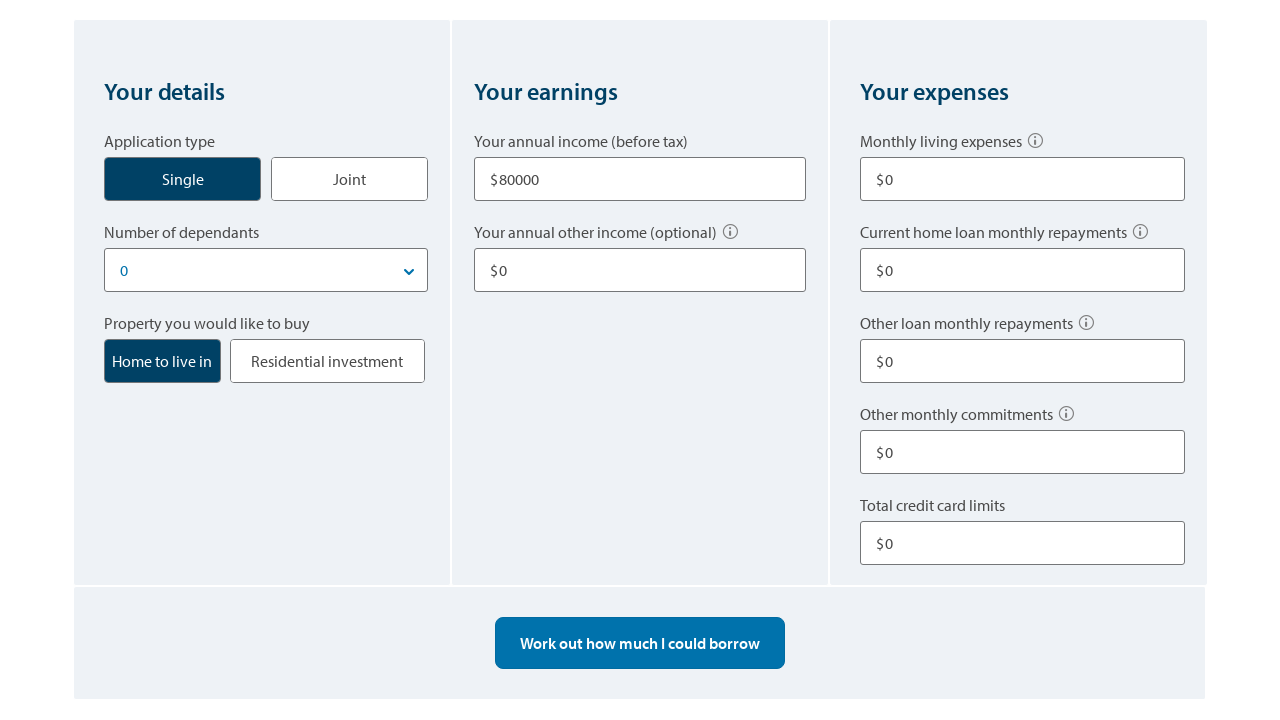

Entered other income of $10,000 on [aria-labelledby='q2q2']
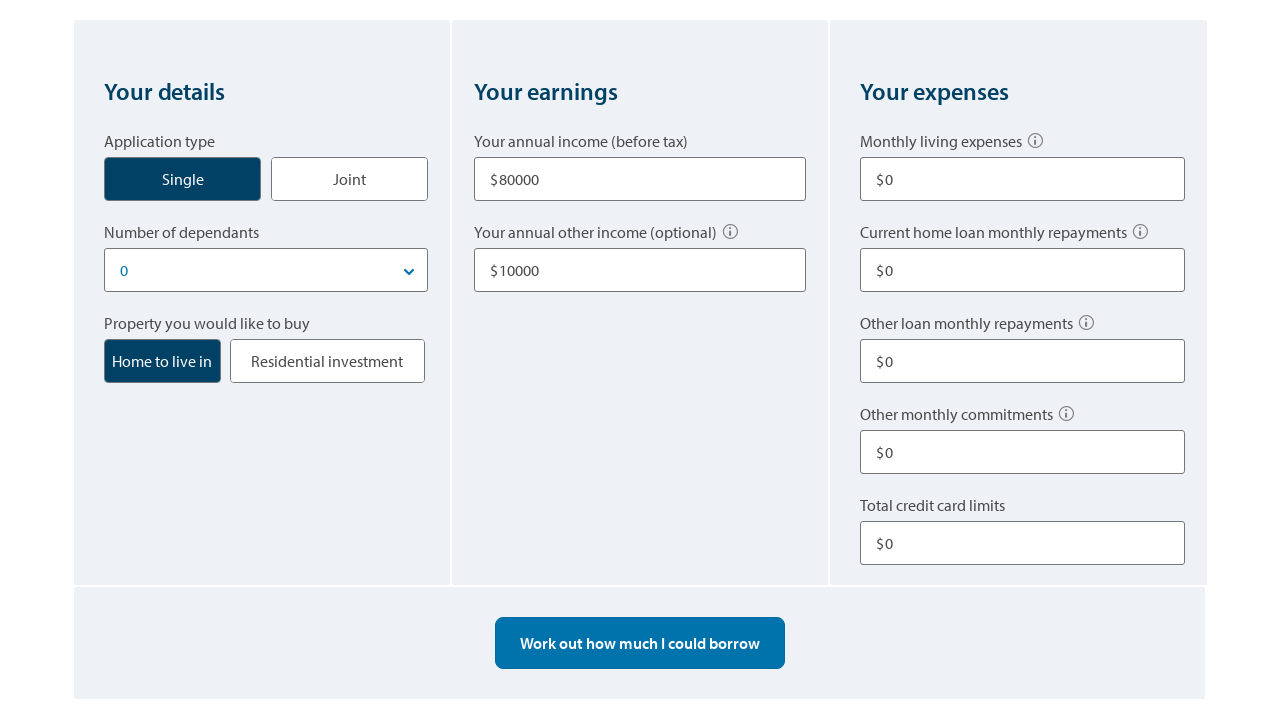

Entered living expenses of $500 on #expenses
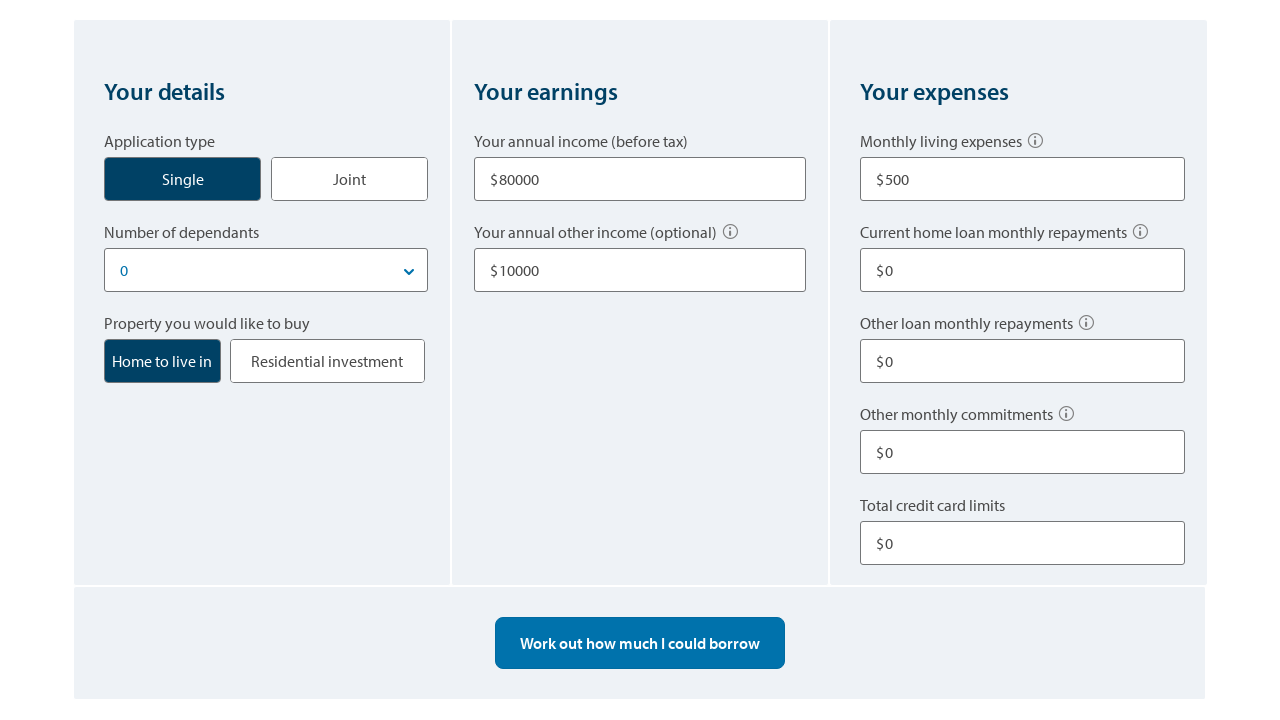

Entered current home loan repayments of $0 on #homeloans
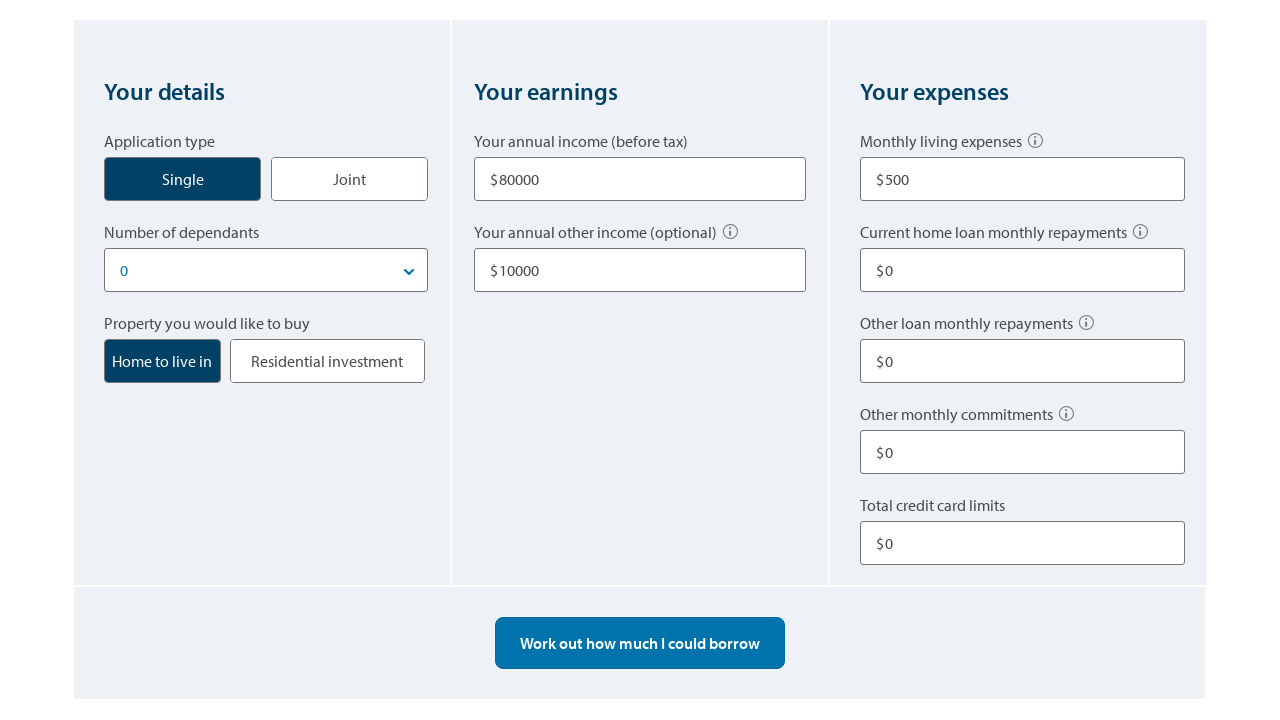

Entered other loan repayments of $100 on #otherloans
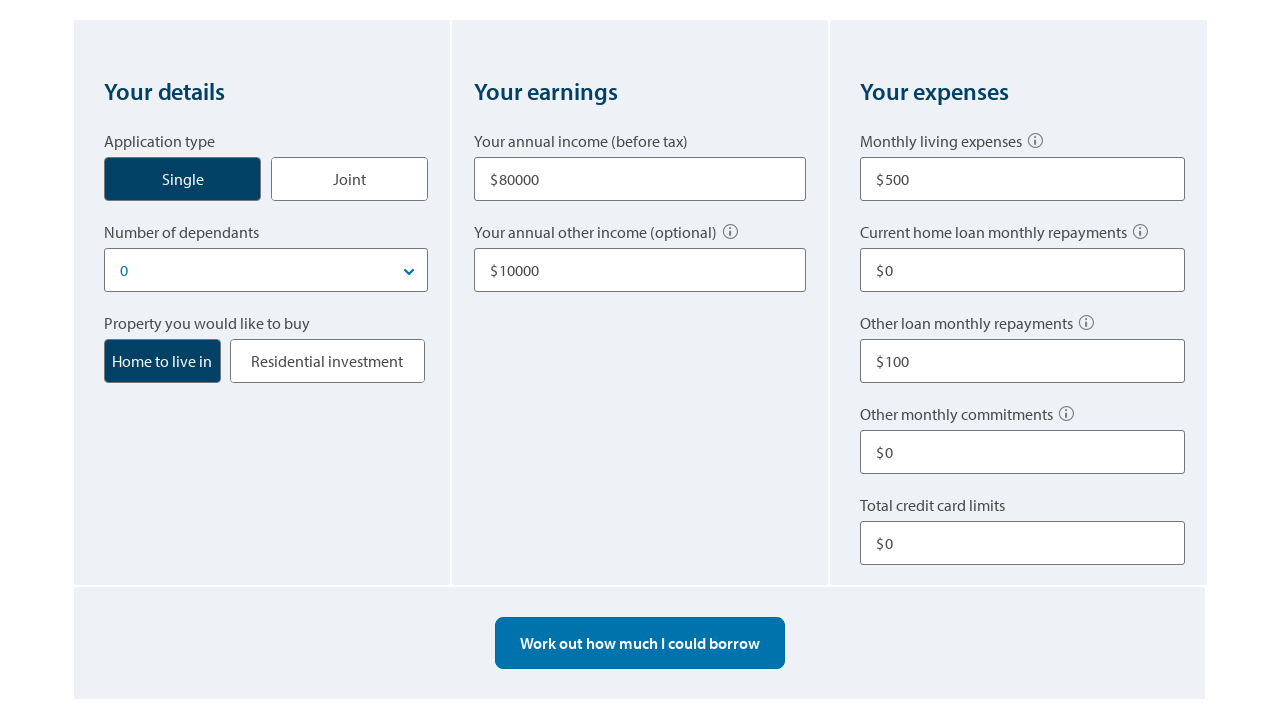

Entered other commitments of $0 on [aria-labelledby='q3q4']
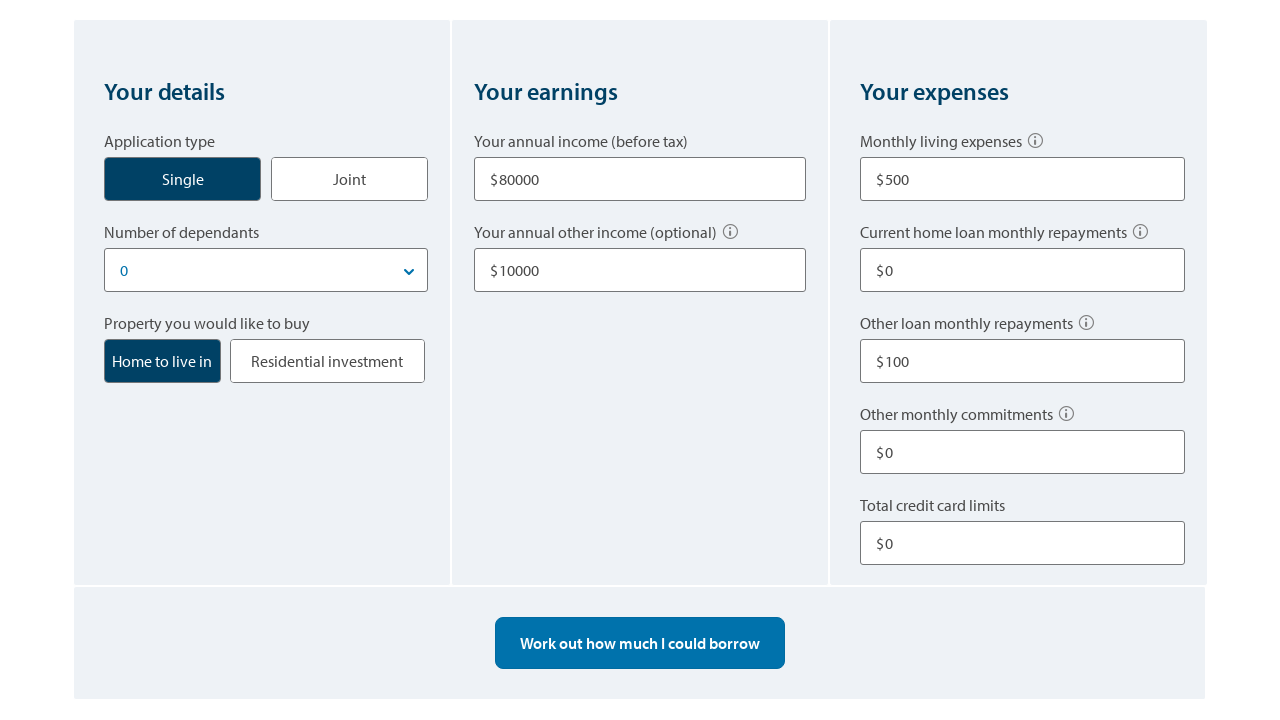

Entered credit card limit of $10,000 on #credit
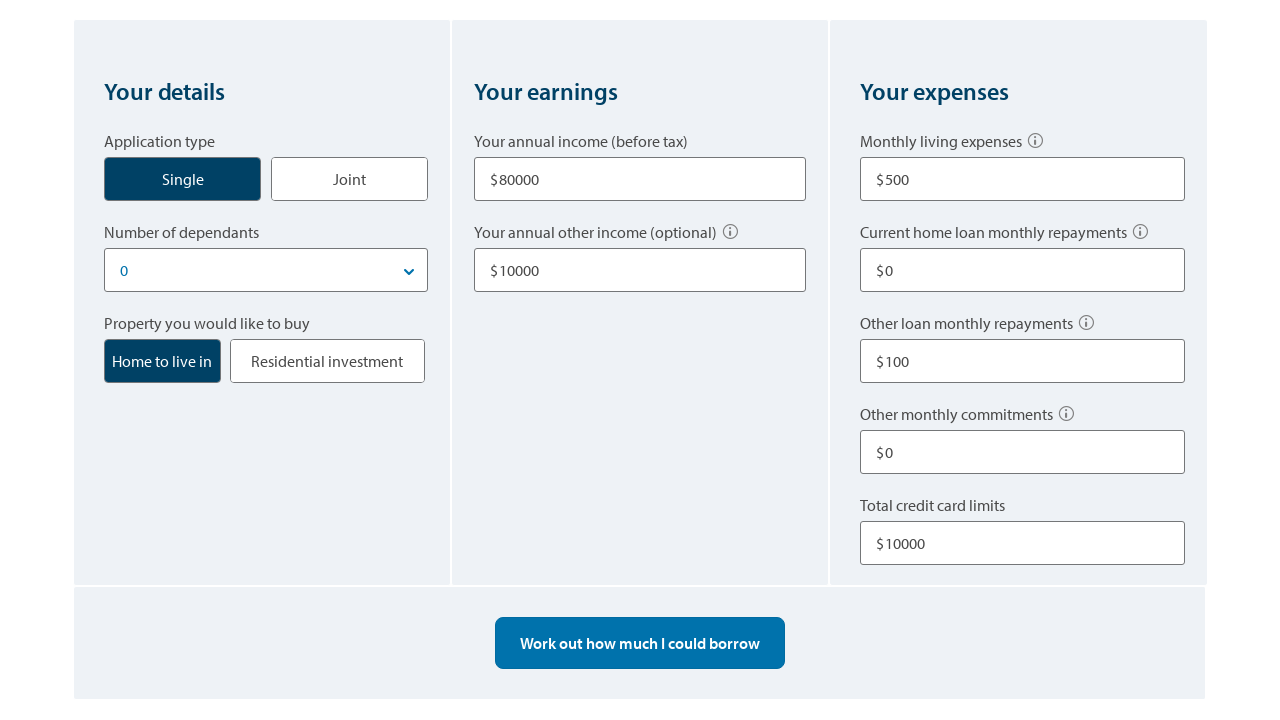

Clicked the calculate button at (640, 643) on [class*='btn--borrow__calculate']
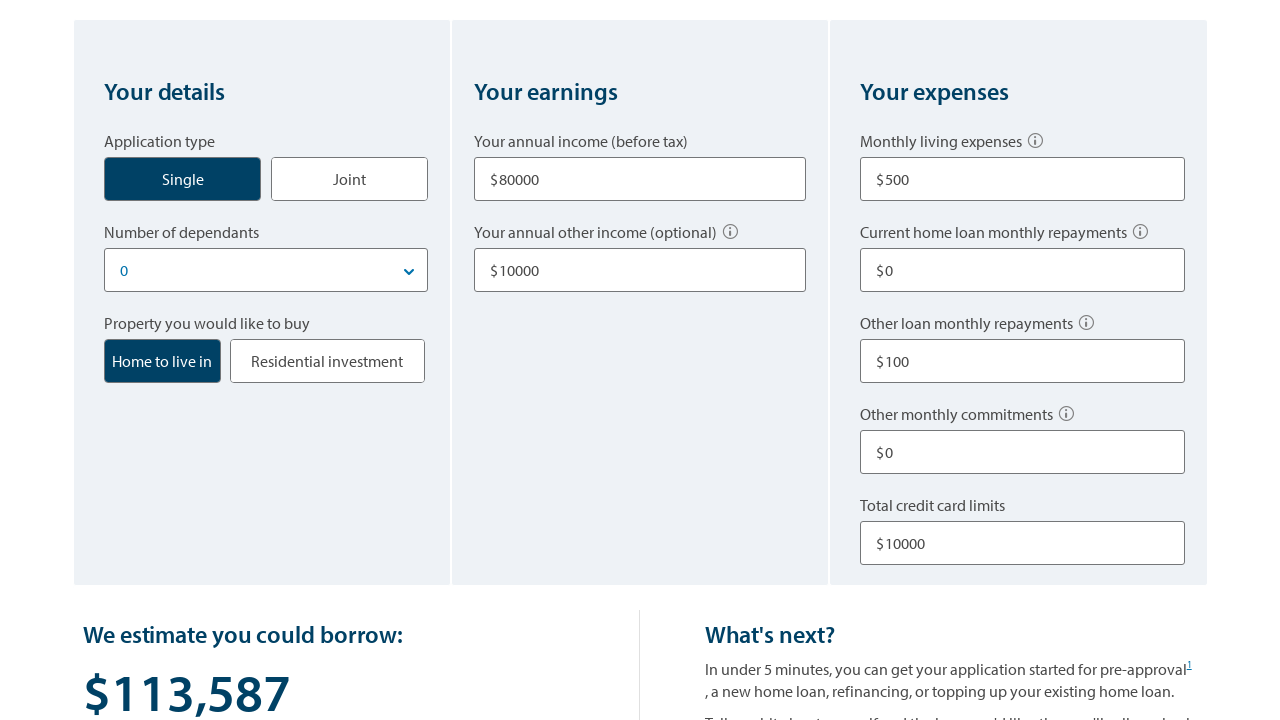

Waited for borrowing estimate result to appear
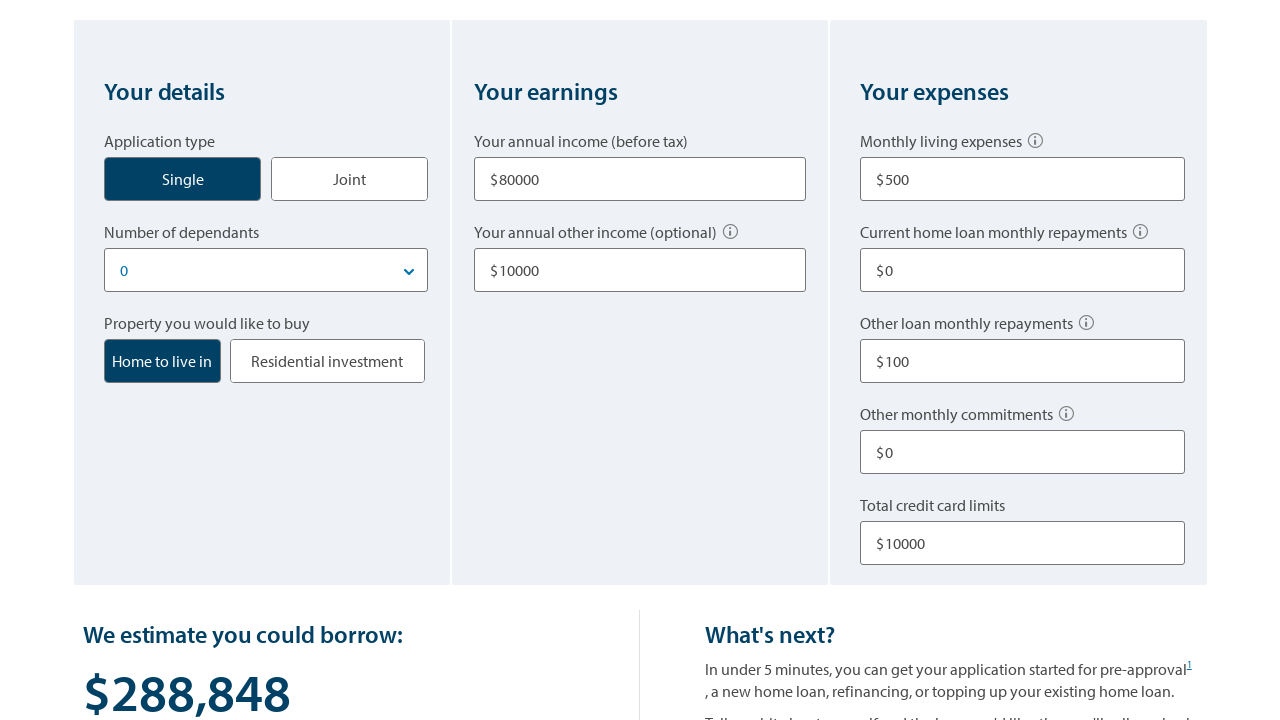

Clicked the start over/refresh button at (133, 360) on [class*='start-over']
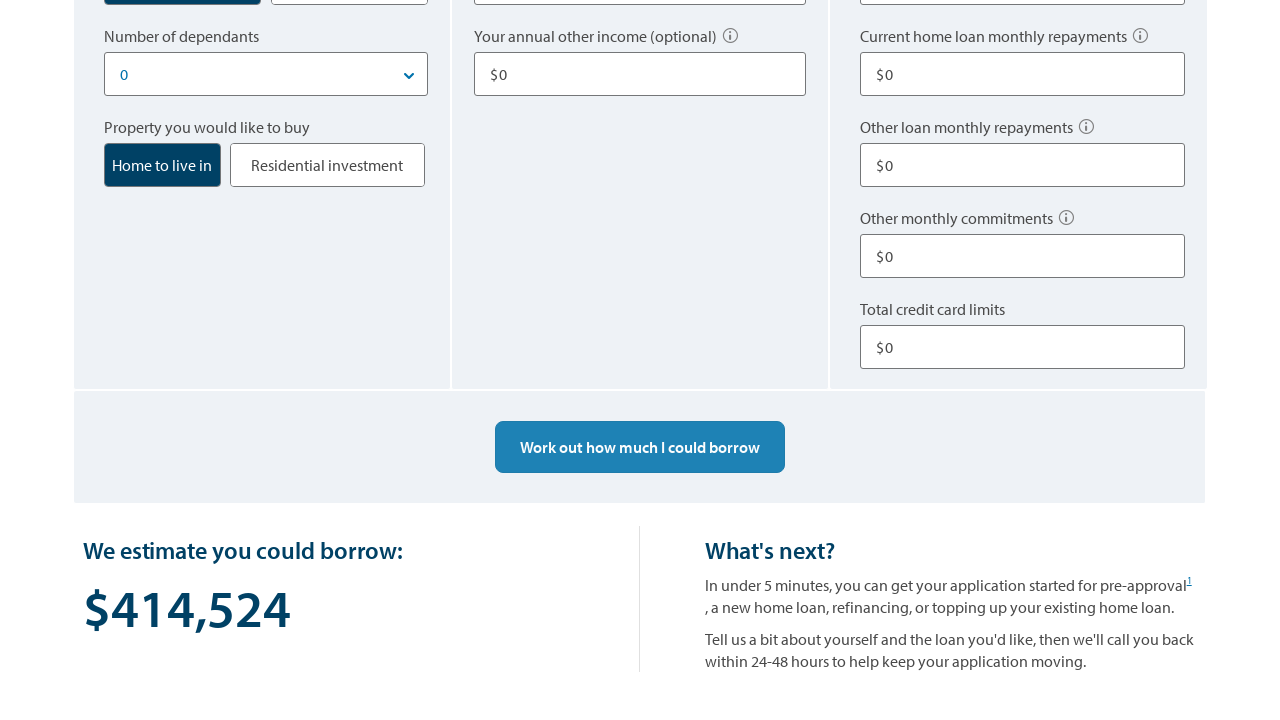

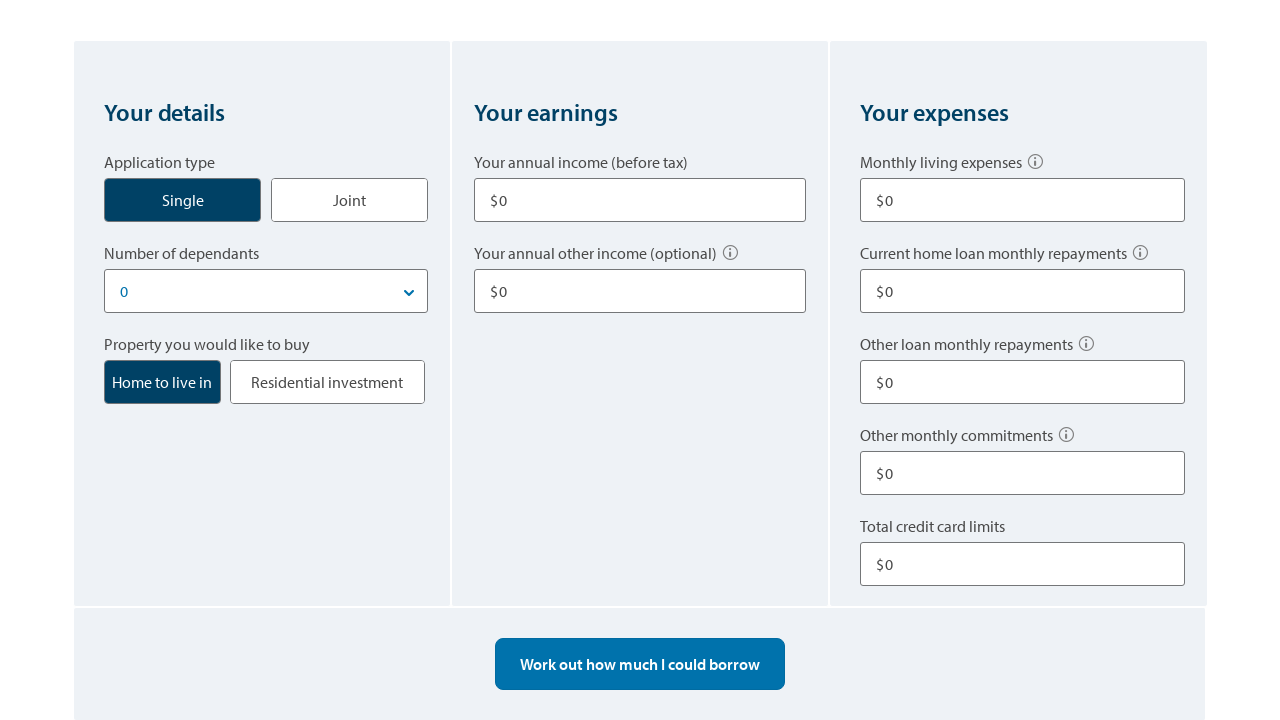